Tests horizontal scrolling functionality by scrolling right and then scrolling left on a dashboard page using JavaScript execution.

Starting URL: https://dashboards.handmadeinteractive.com/jasonlove

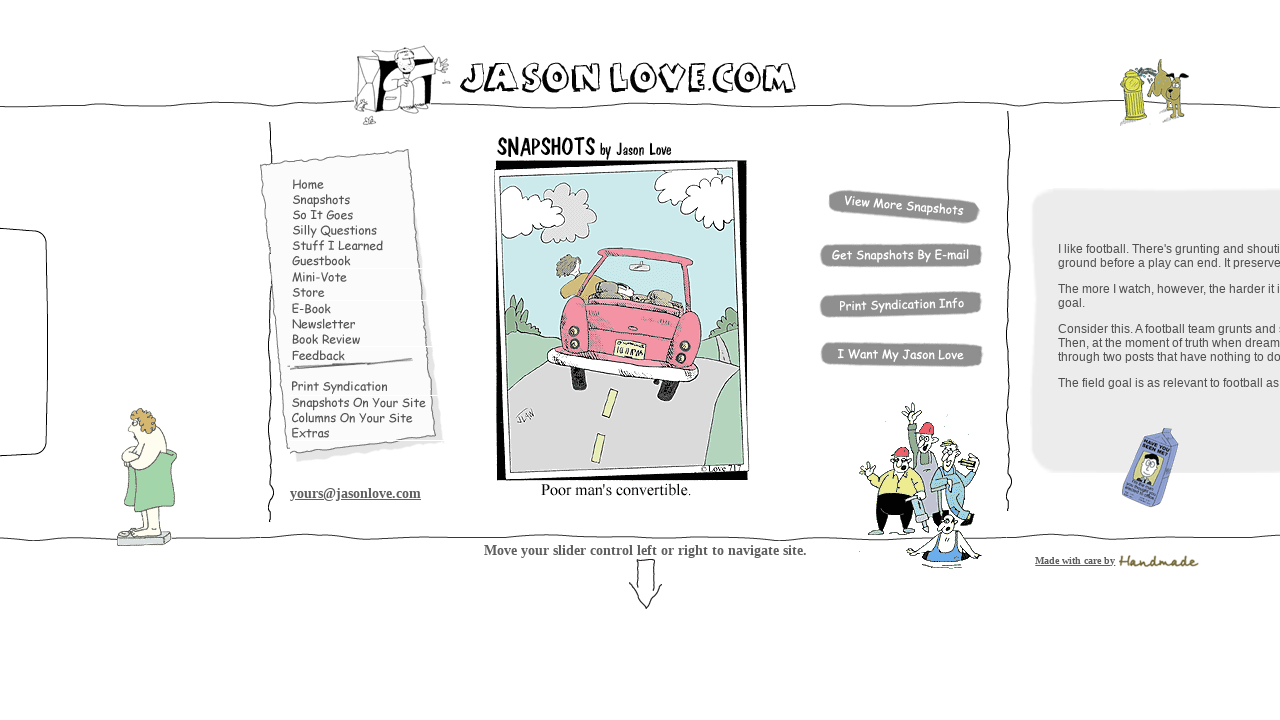

Dashboard page loaded (domcontentloaded)
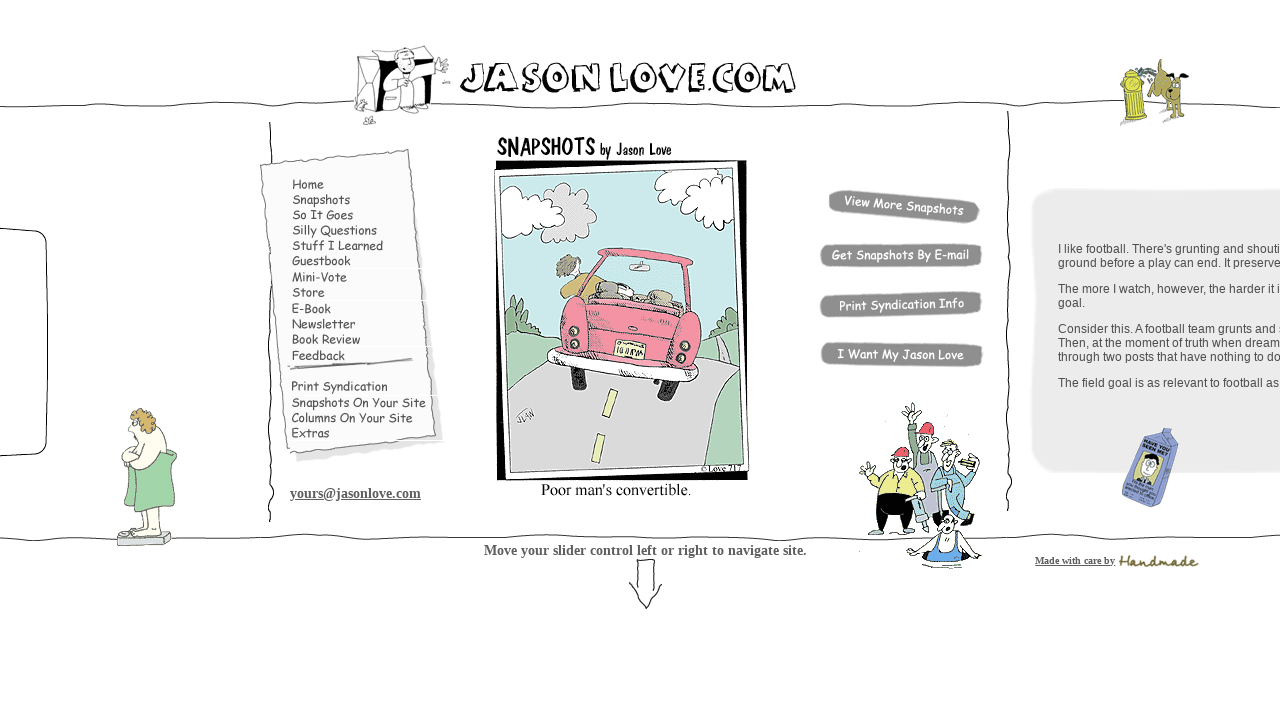

Scrolled right by 500 pixels using JavaScript
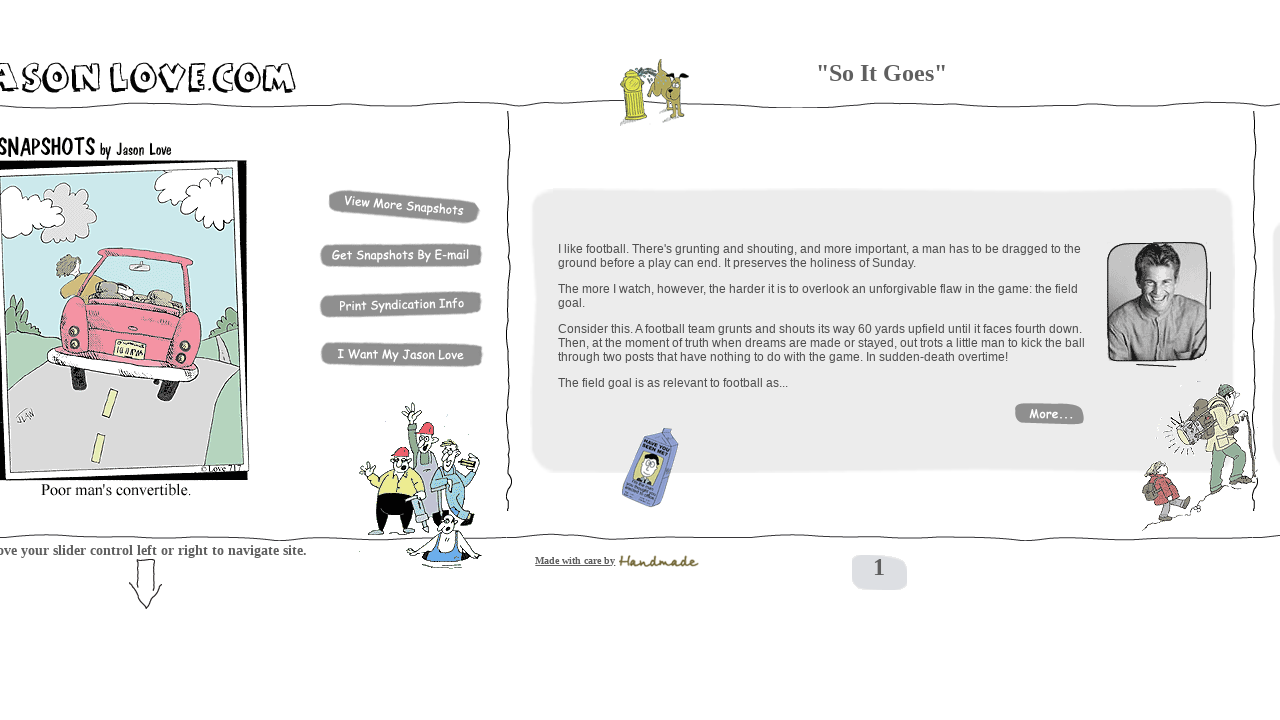

Waited 2 seconds to observe the rightward scroll
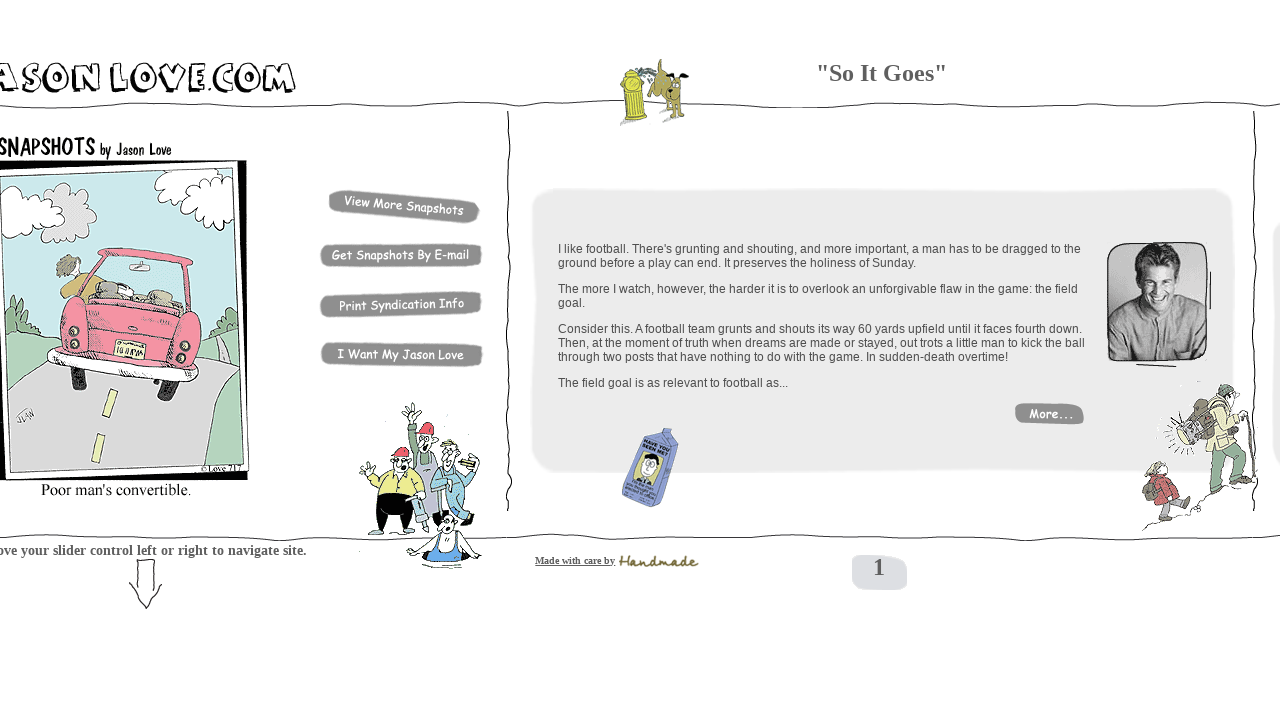

Scrolled left by 500 pixels using JavaScript to return to original position
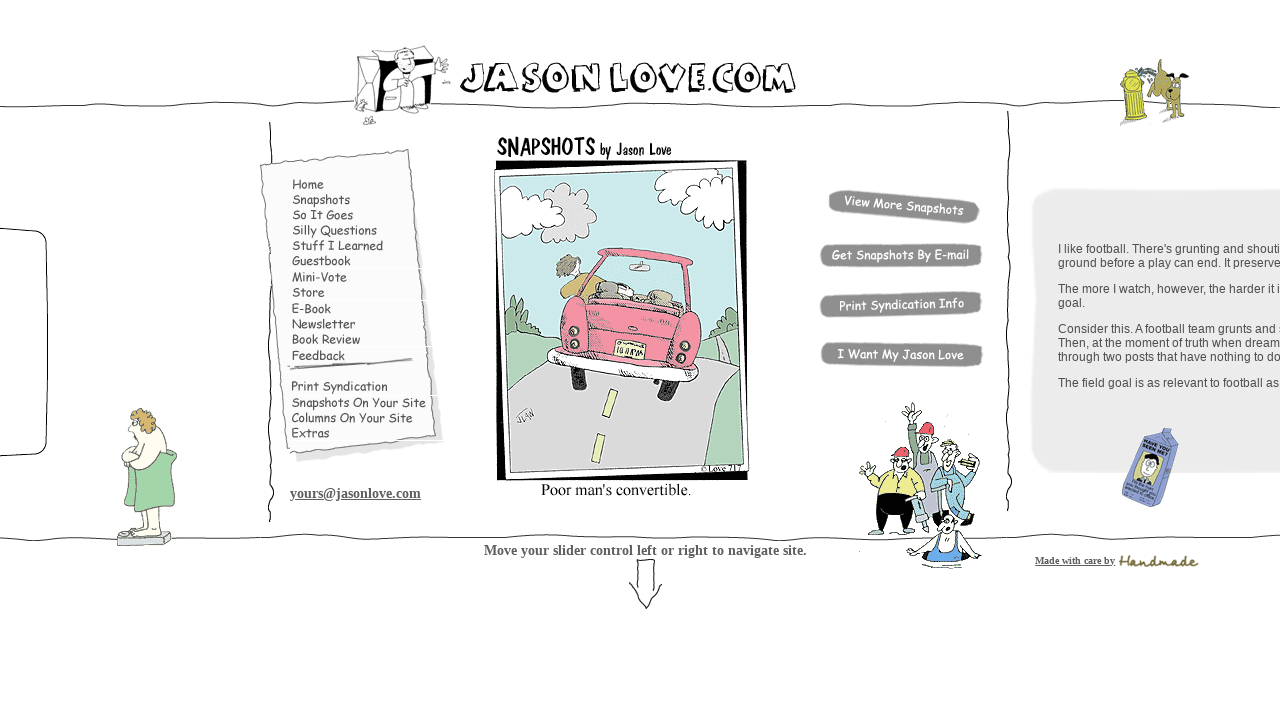

Waited 2 seconds to observe the leftward scroll
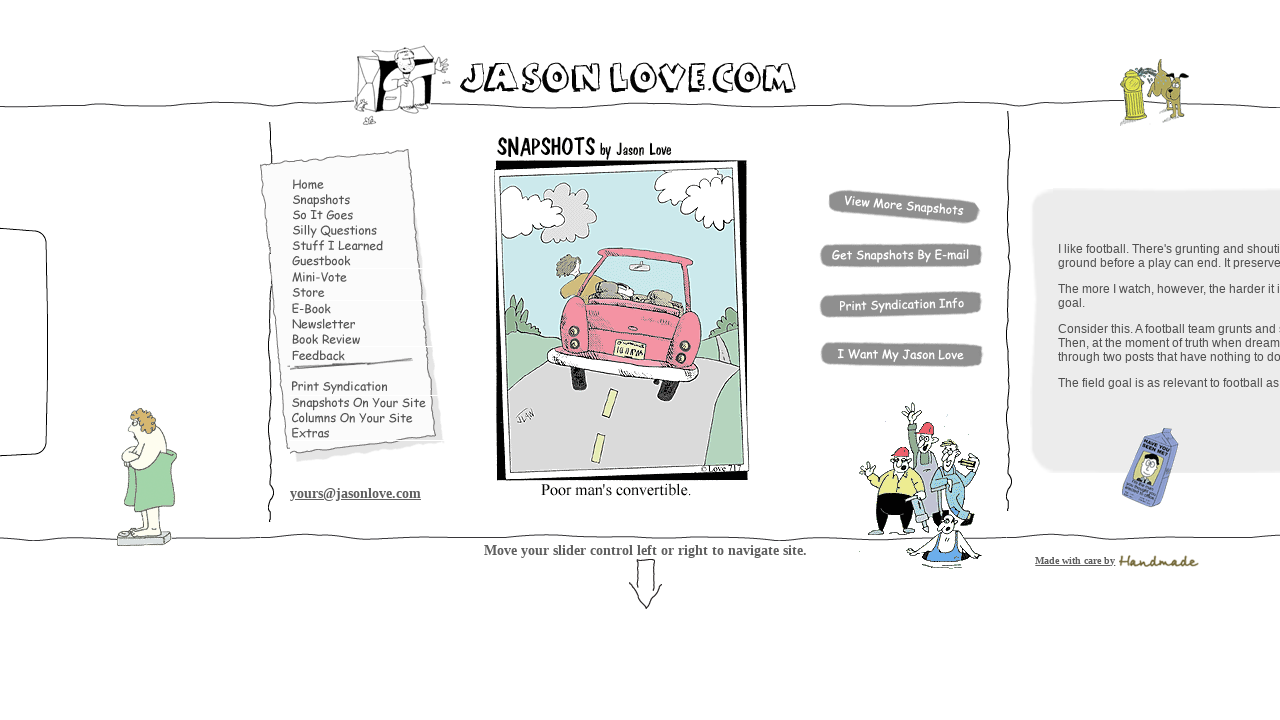

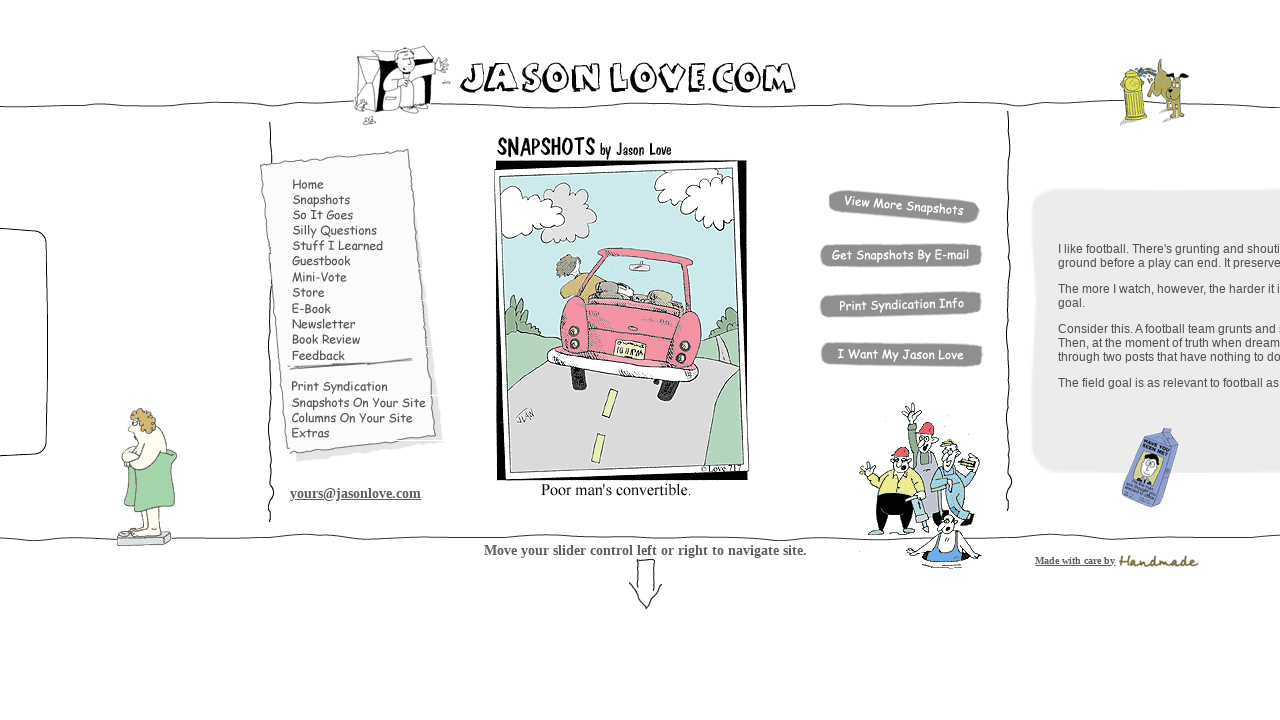